Opens all footer links in new tabs on the ParaBank website by sending Ctrl+Enter key combination to each link

Starting URL: https://parabank.parasoft.com/parabank/index.htm

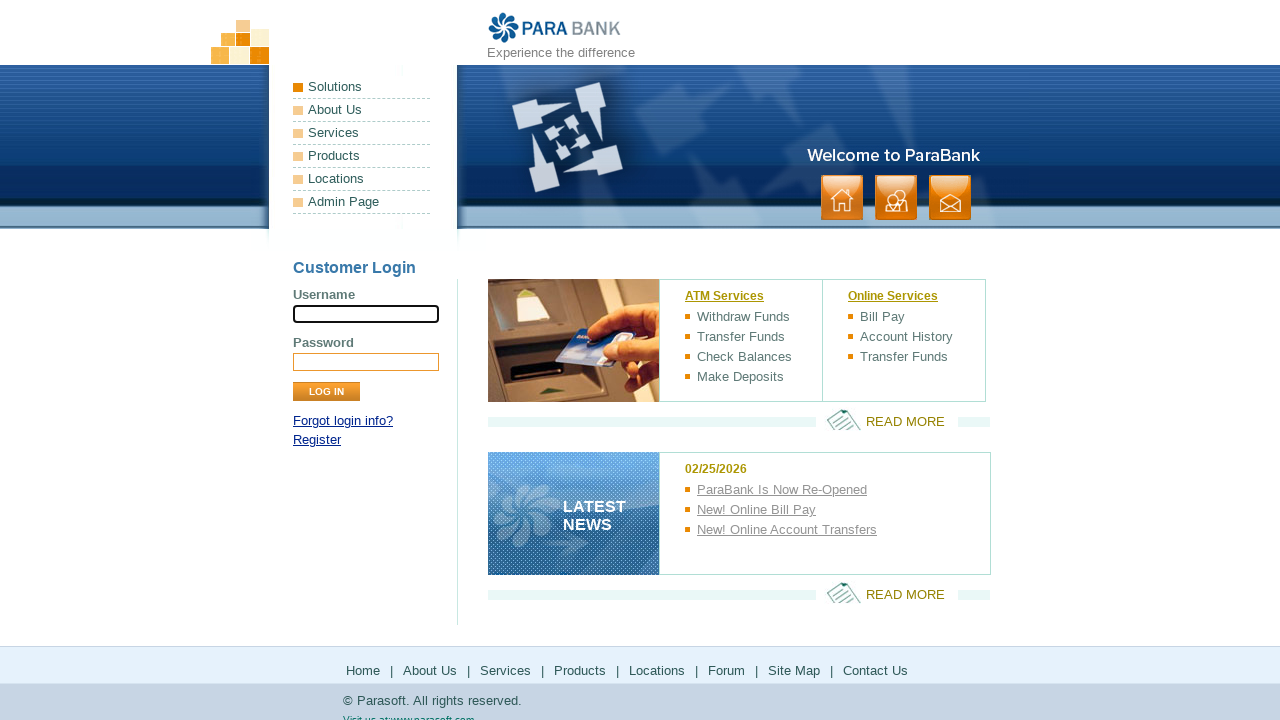

Located footer panel element
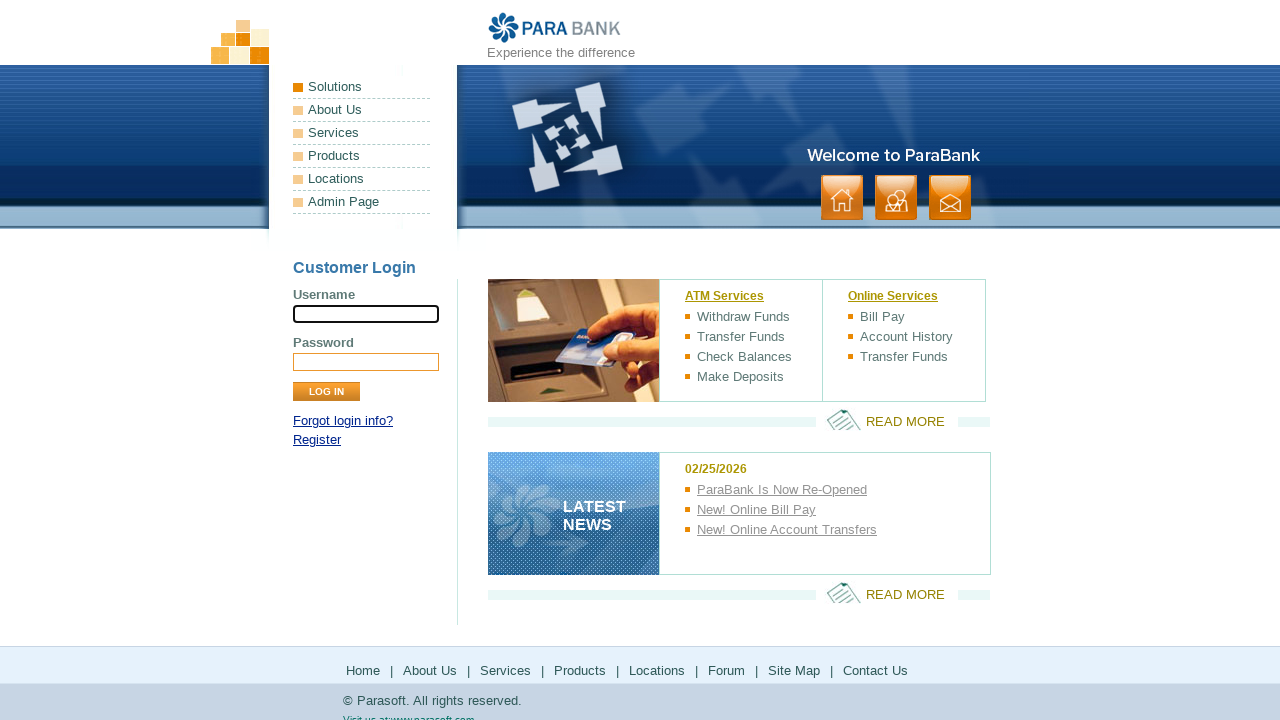

Located all footer links
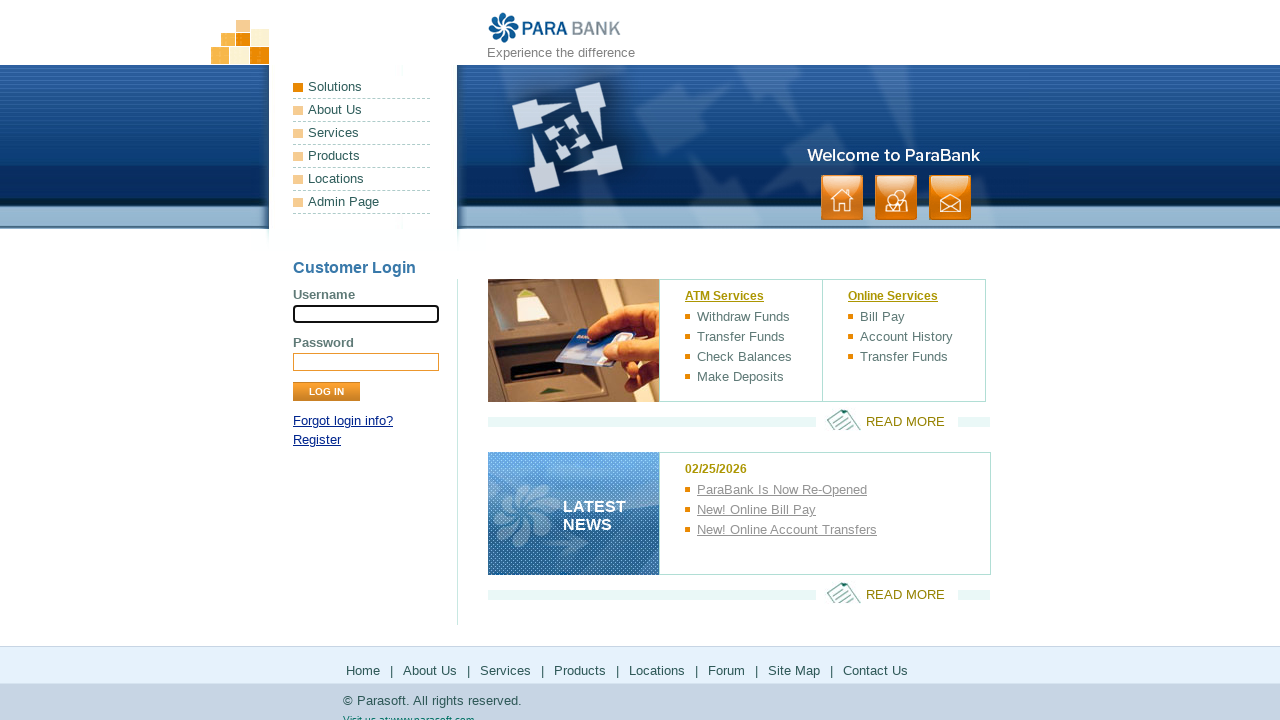

Found 9 footer links
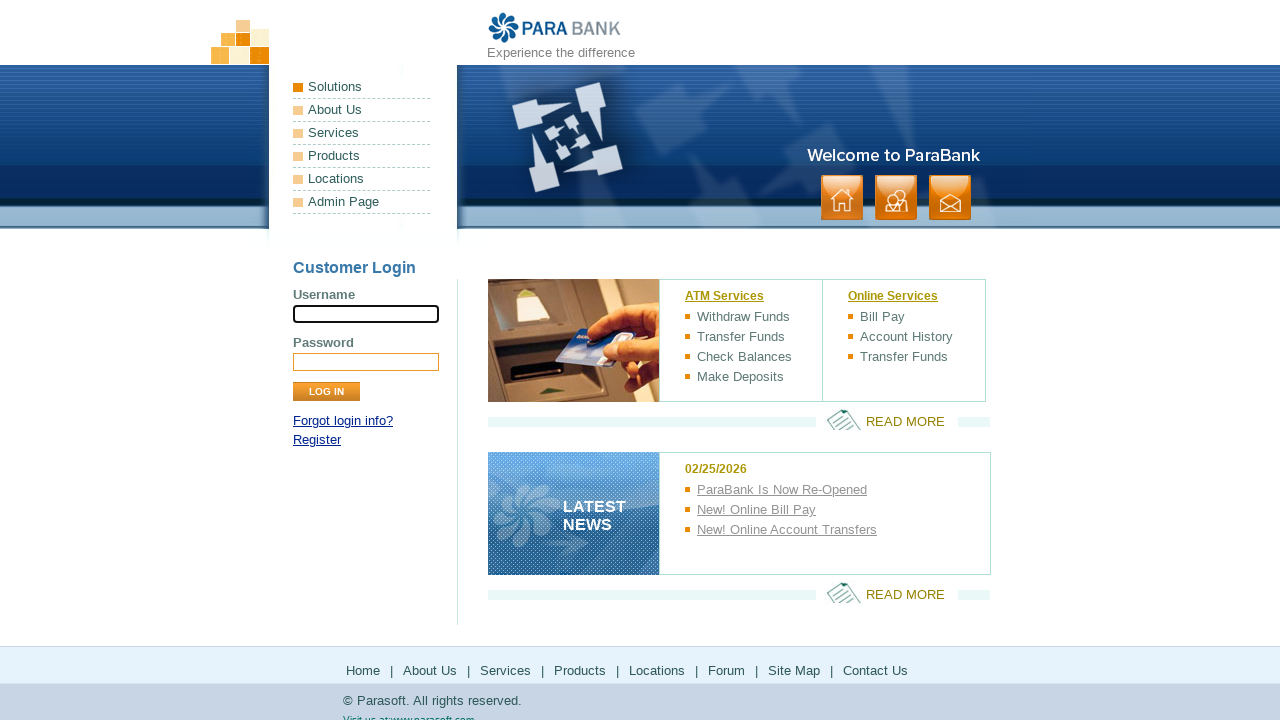

Opened footer link 1 in new tab using Ctrl+Enter on #footerPanel >> a >> nth=1
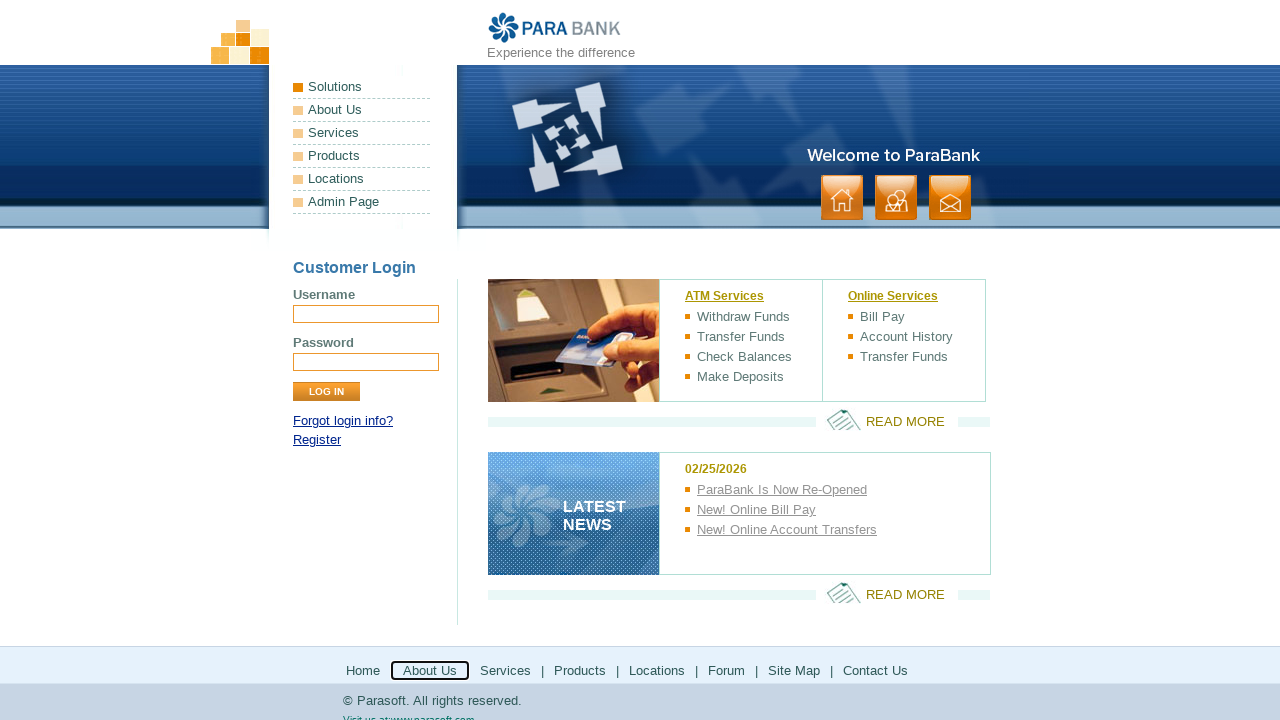

Opened footer link 2 in new tab using Ctrl+Enter on #footerPanel >> a >> nth=2
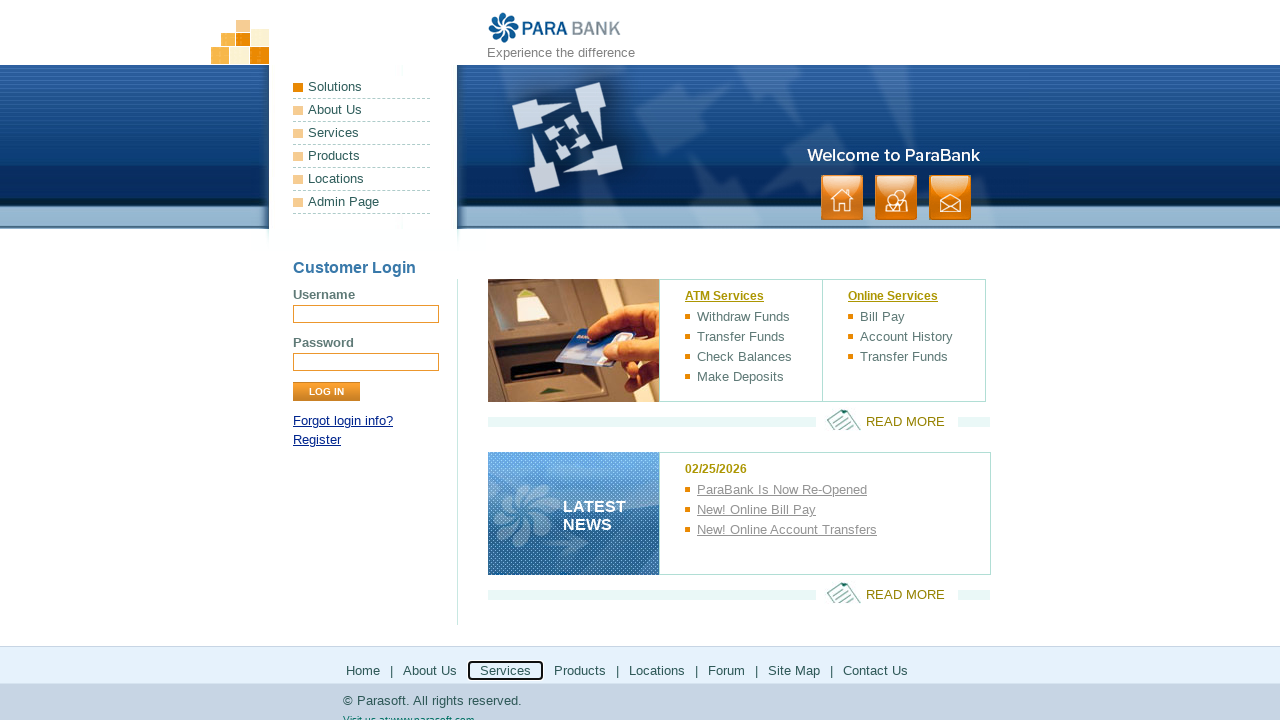

Opened footer link 3 in new tab using Ctrl+Enter on #footerPanel >> a >> nth=3
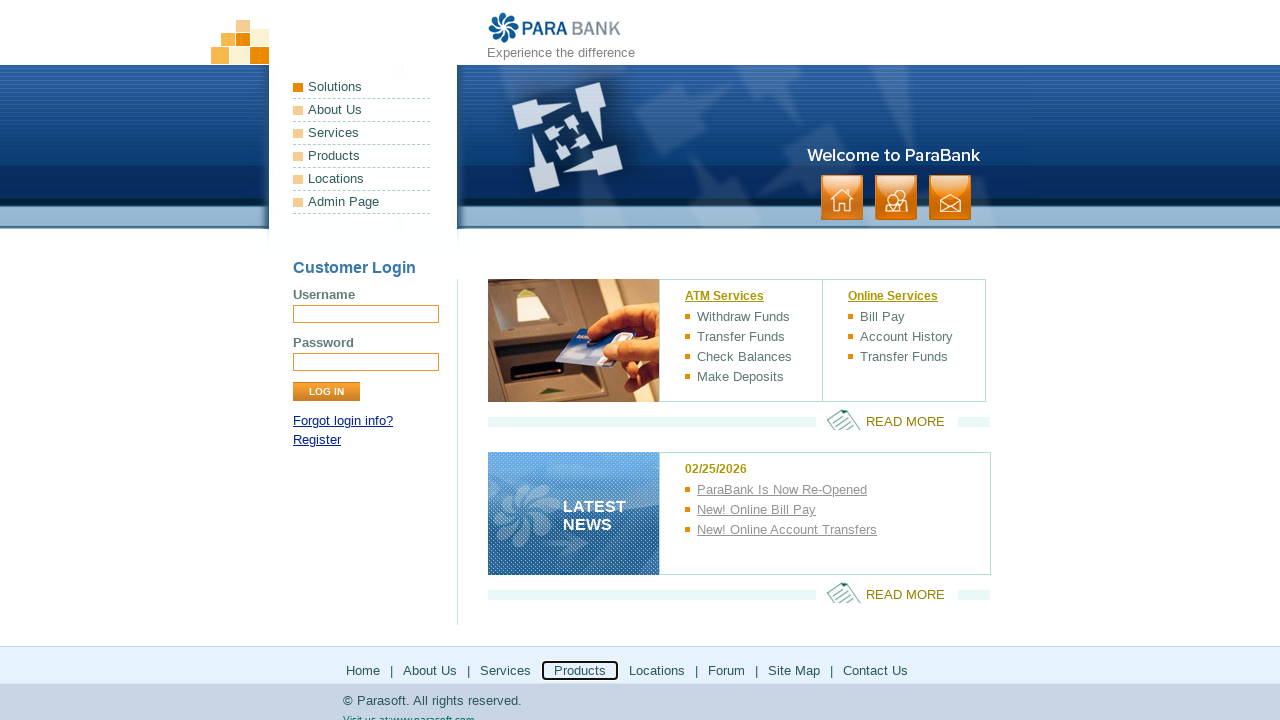

Opened footer link 4 in new tab using Ctrl+Enter on #footerPanel >> a >> nth=4
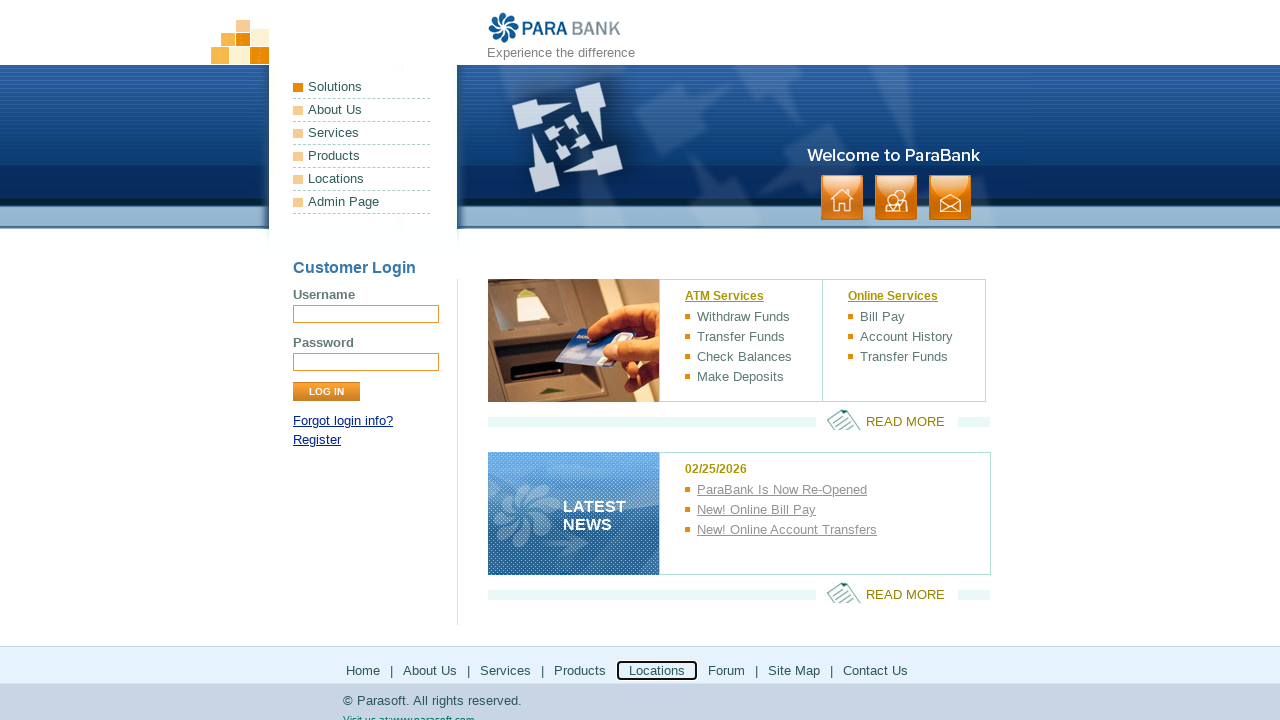

Opened footer link 5 in new tab using Ctrl+Enter on #footerPanel >> a >> nth=5
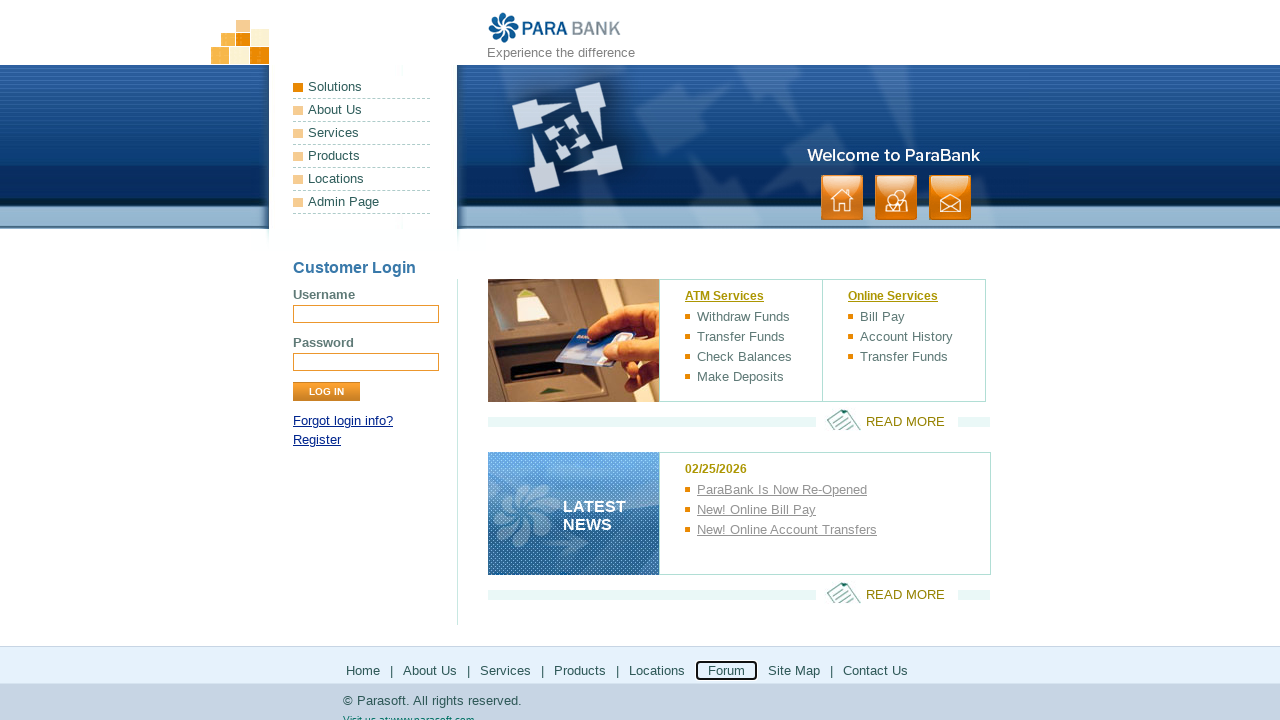

Opened footer link 6 in new tab using Ctrl+Enter on #footerPanel >> a >> nth=6
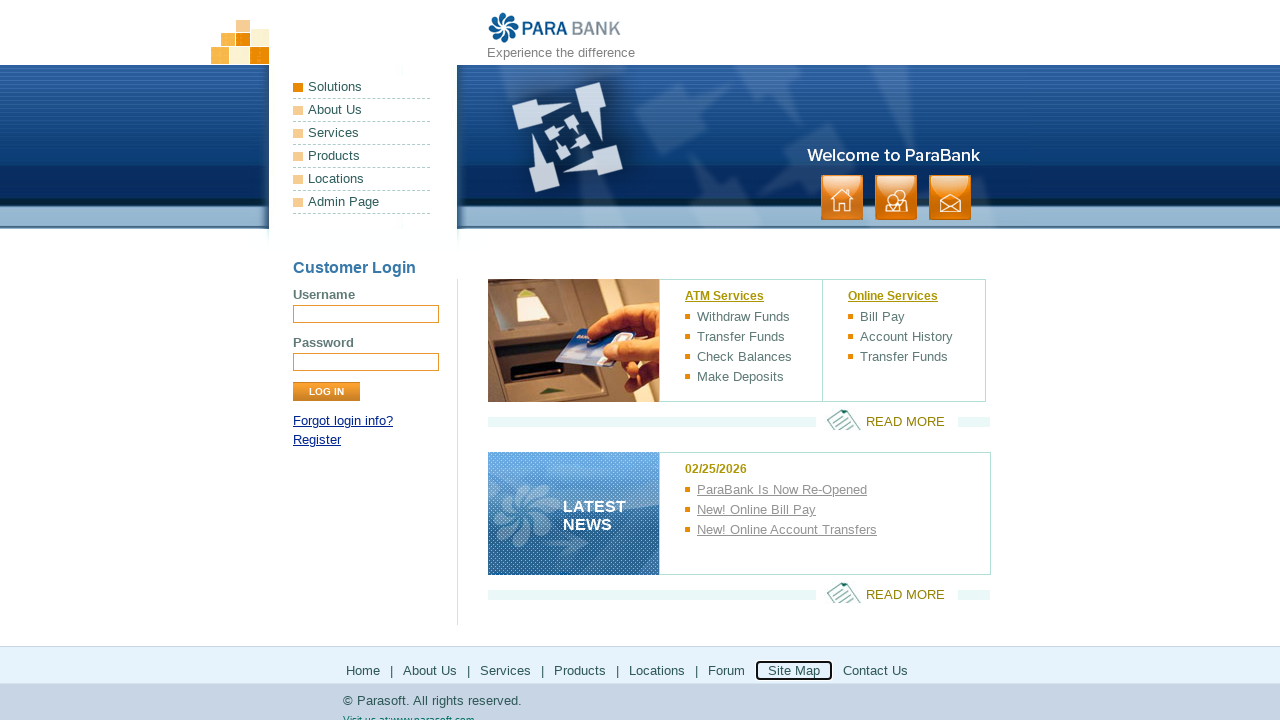

Opened footer link 7 in new tab using Ctrl+Enter on #footerPanel >> a >> nth=7
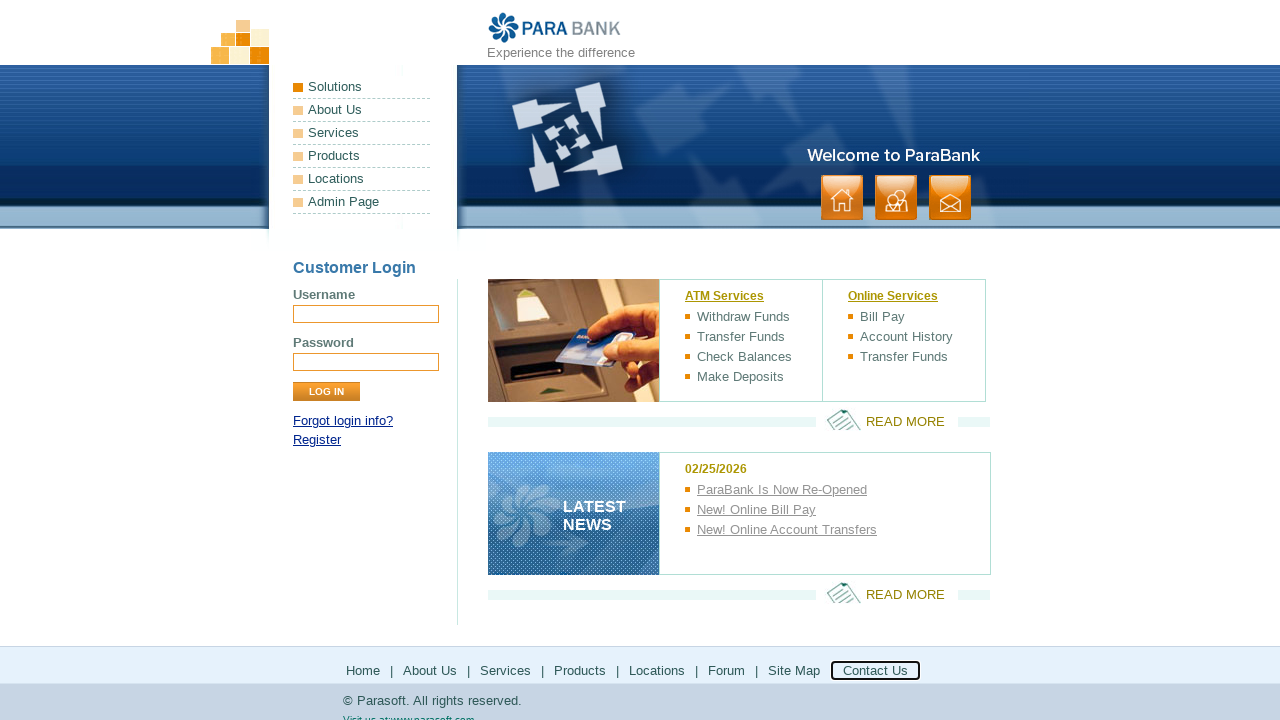

Opened footer link 8 in new tab using Ctrl+Enter on #footerPanel >> a >> nth=8
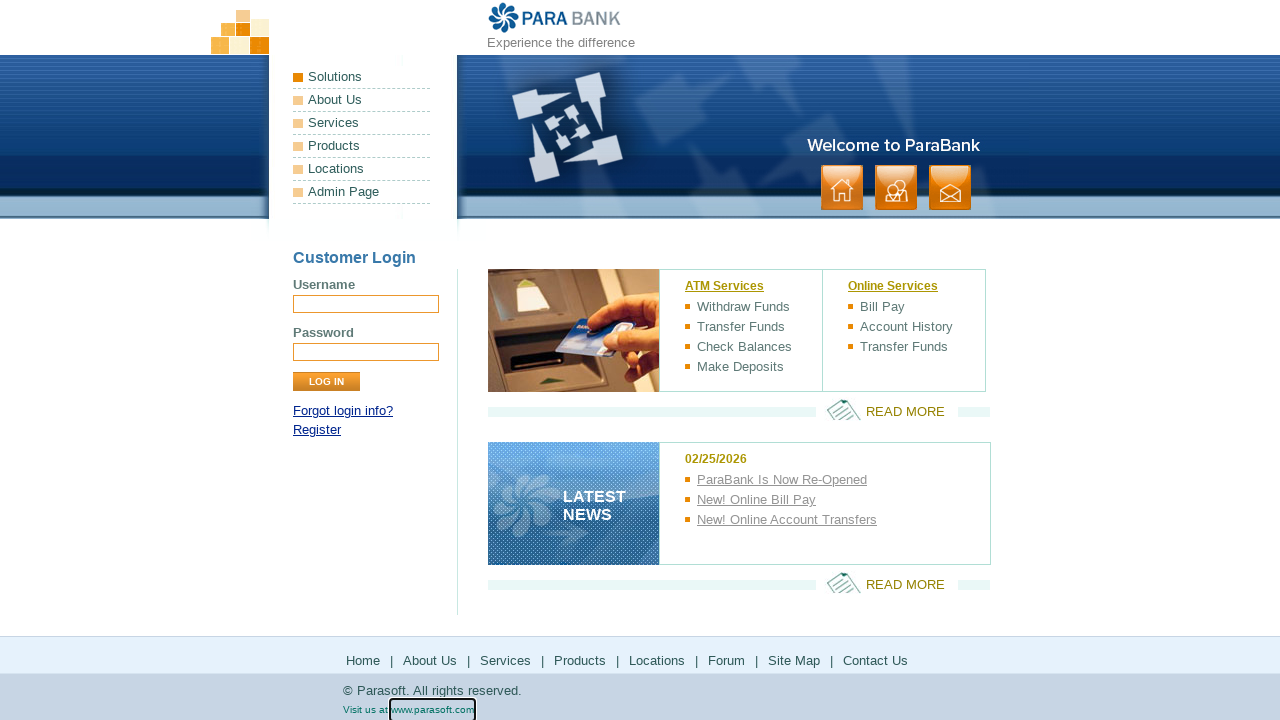

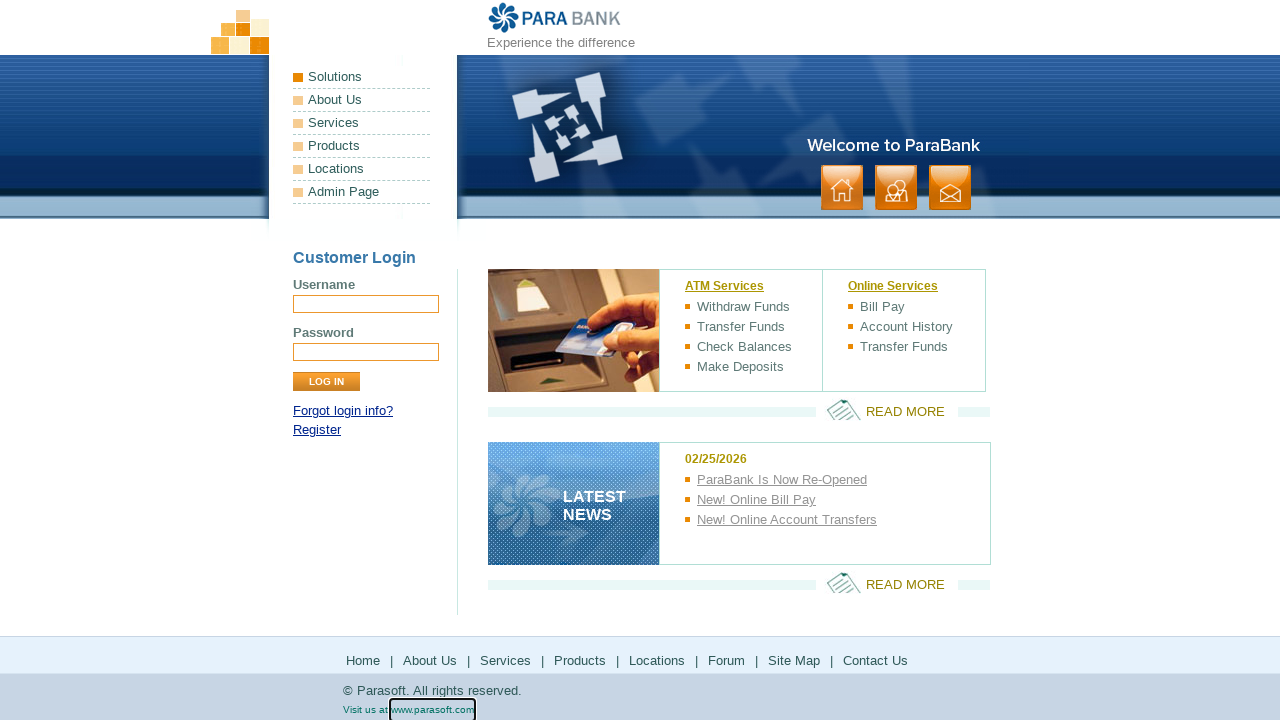